Clicks on the "destination of the week" promotional link on the homepage

Starting URL: https://blazedemo.com/index.php

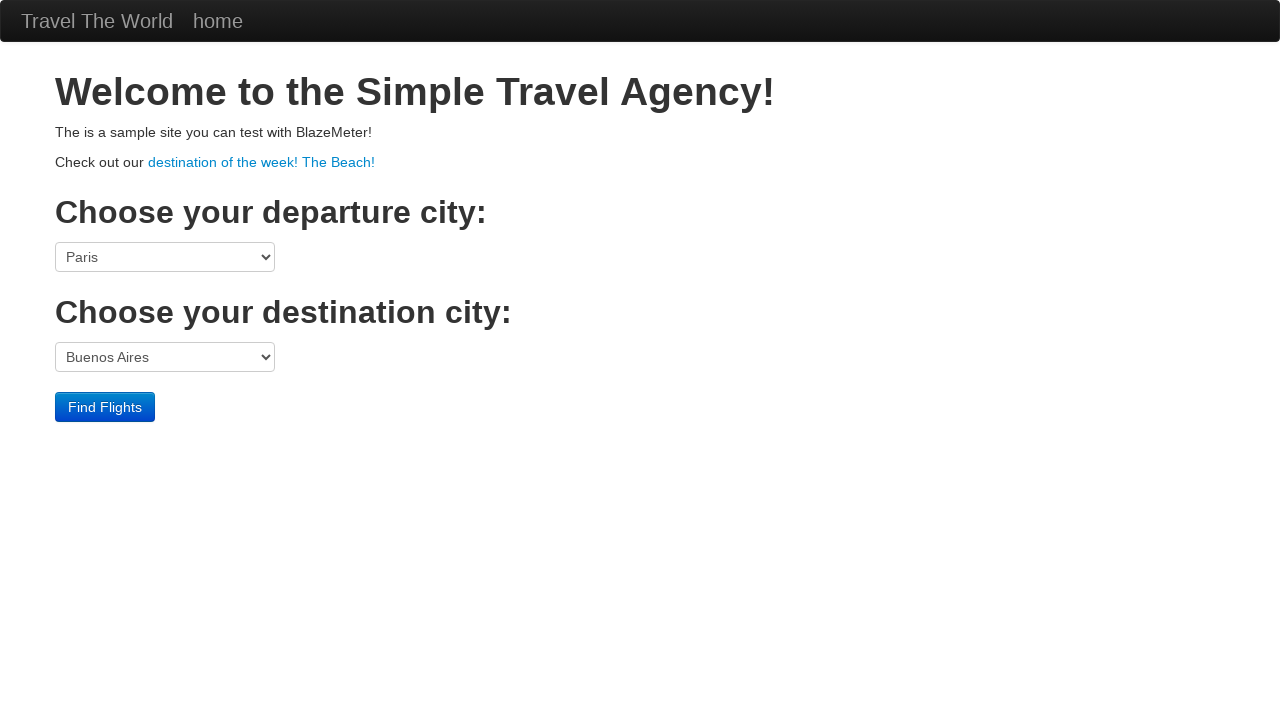

Clicked on the 'destination of the week' promotional link for The Beach at (262, 162) on text=destination of the week! The Beach!
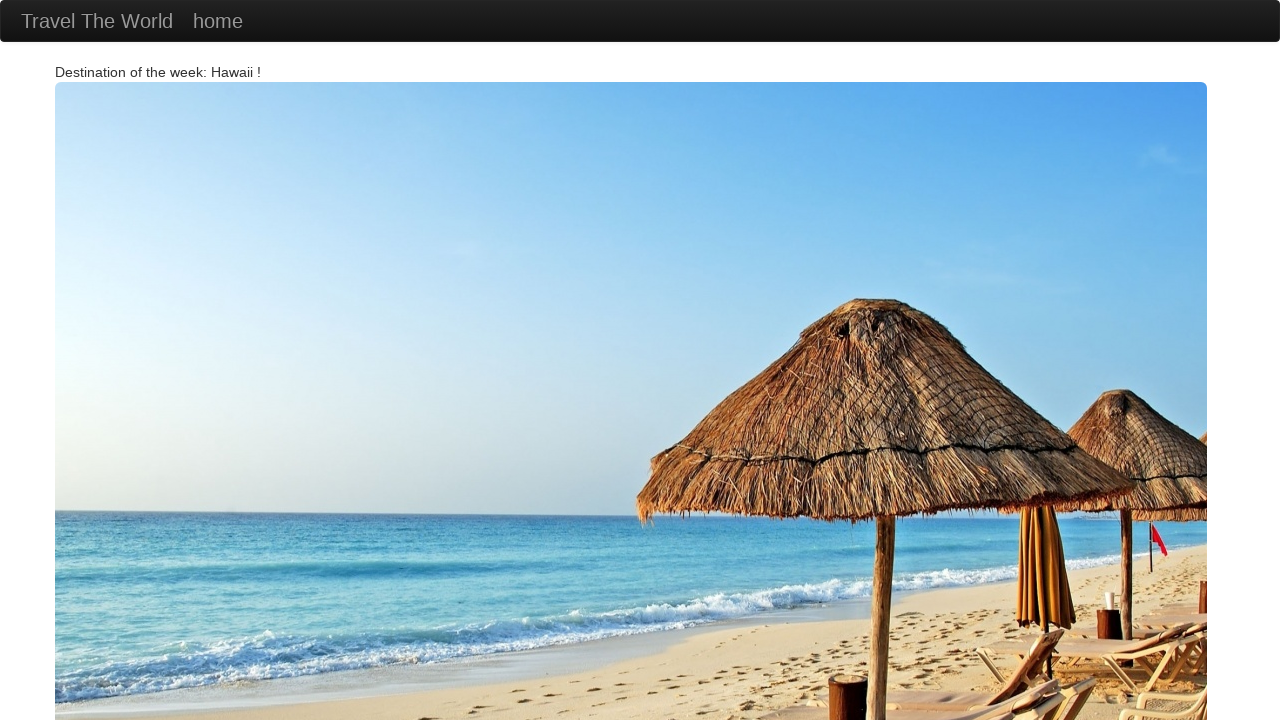

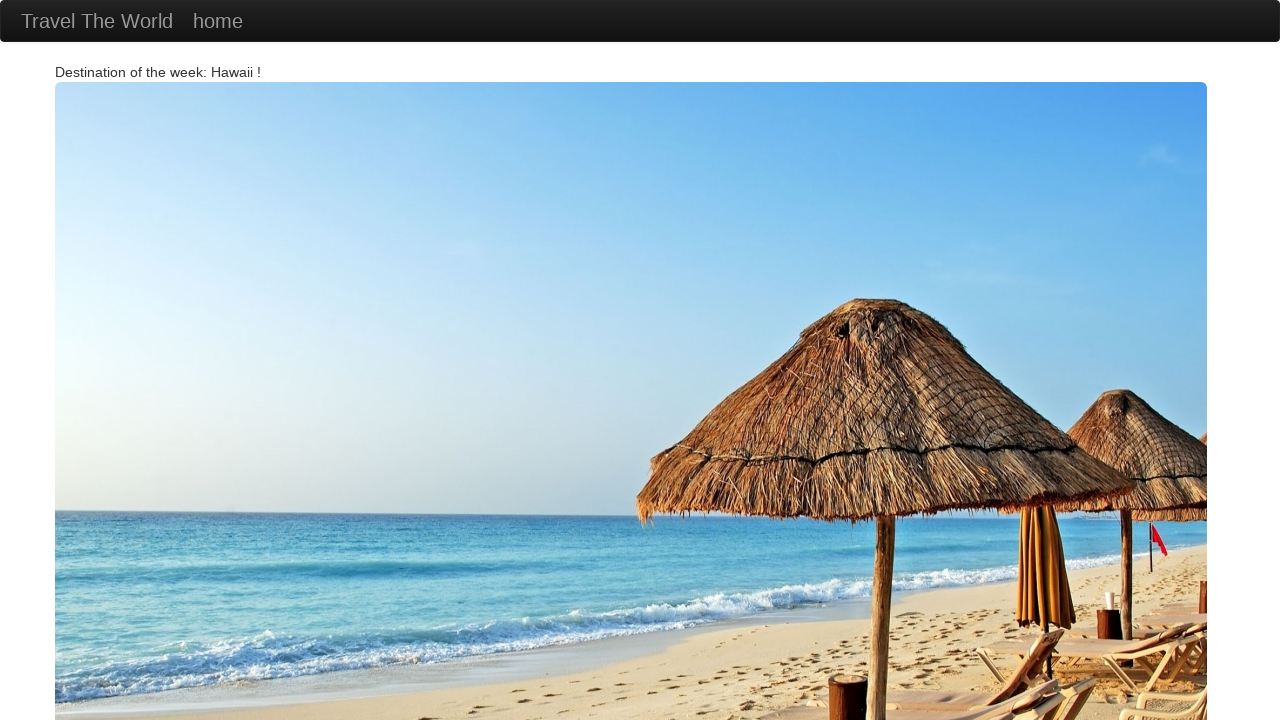